Tests registration form by filling out personal information fields and submitting the form to verify successful registration

Starting URL: http://suninjuly.github.io/registration1.html

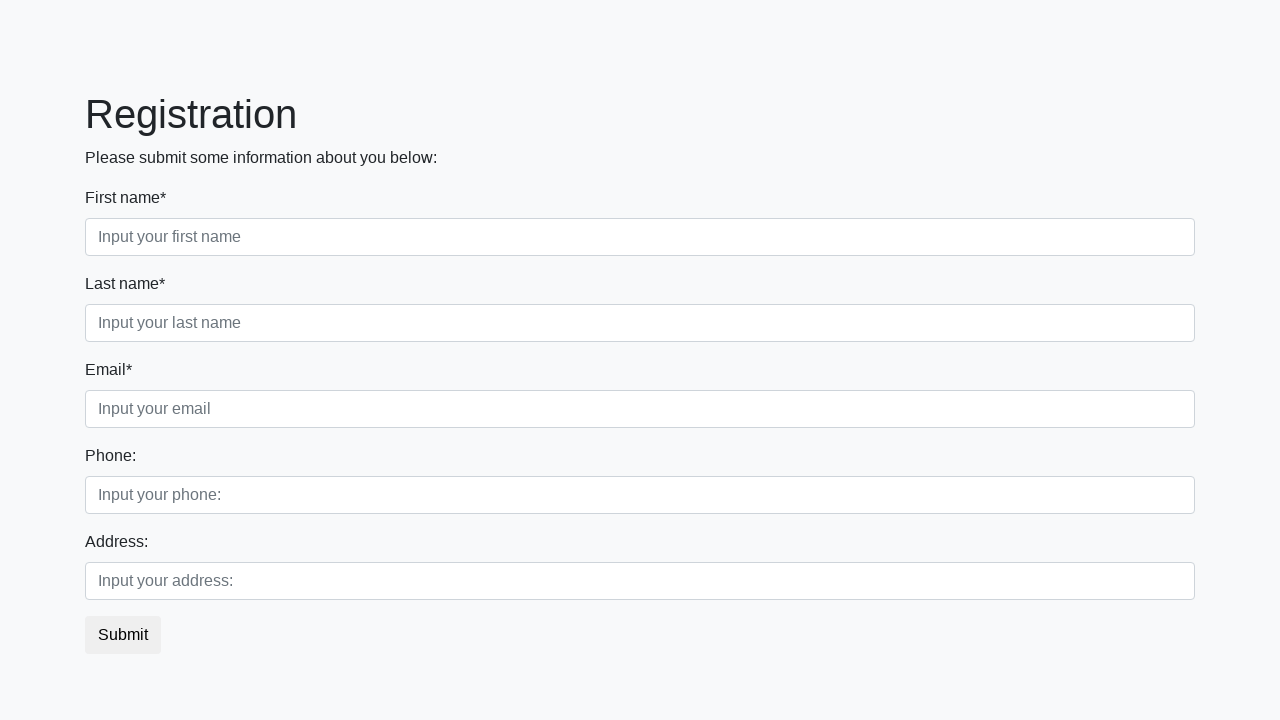

Filled first name field with 'Ivan' on //div[@class="first_block"]//input[@class="form-control first"]
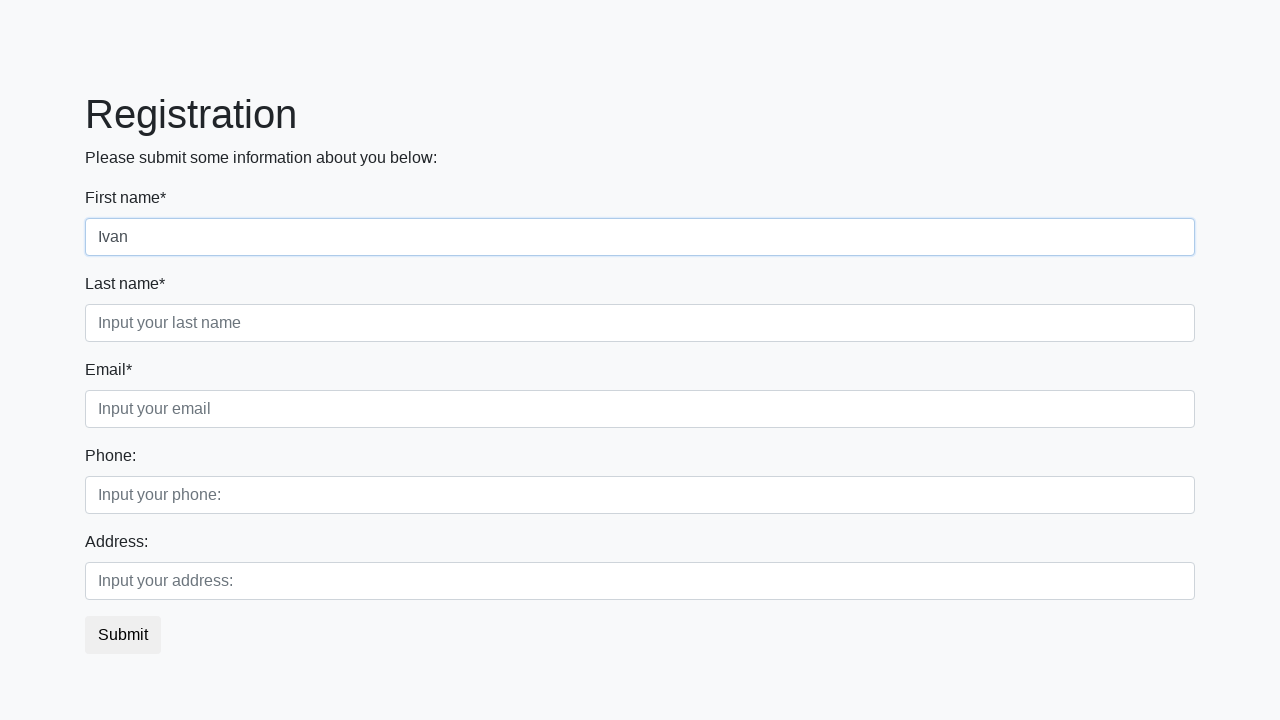

Filled last name field with 'Petrov' on //div[@class="first_block"]//input[@class="form-control second"]
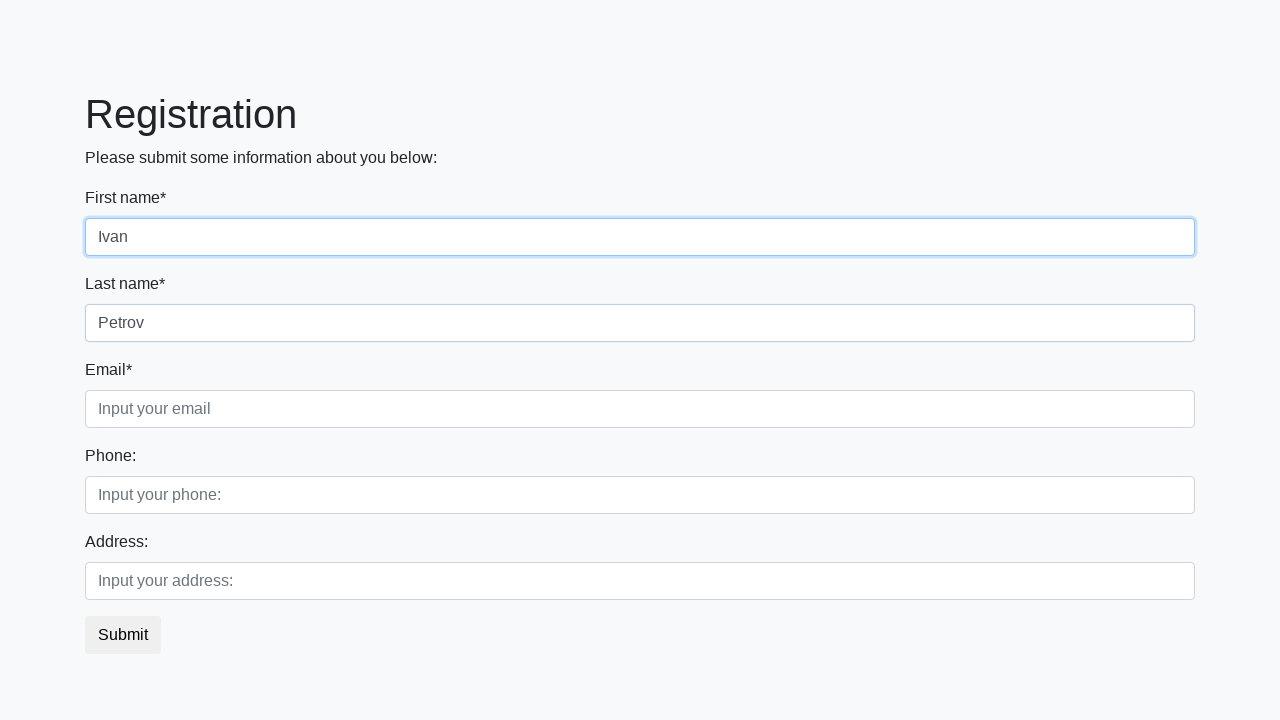

Filled email field with 'test@example.com' on //div[@class="first_block"]//input[@class="form-control third"]
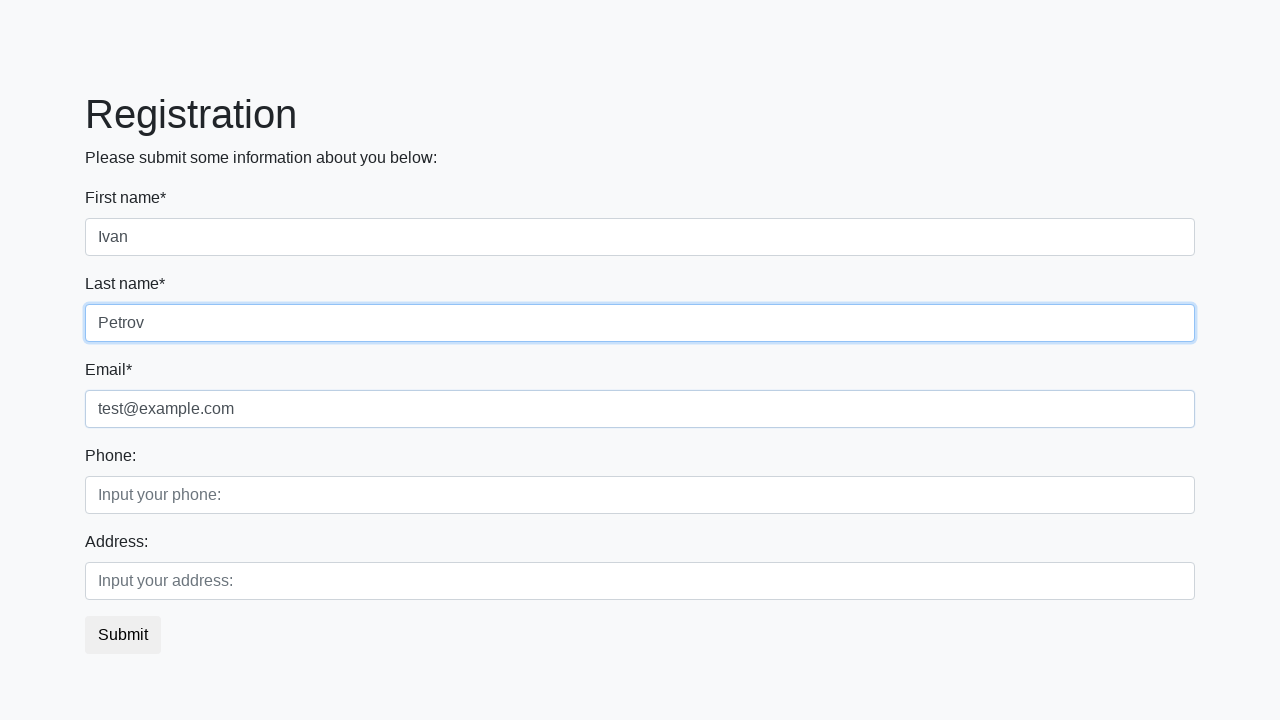

Filled phone field with '4634563456' on //div[@class="second_block"]//input[@class="form-control first"]
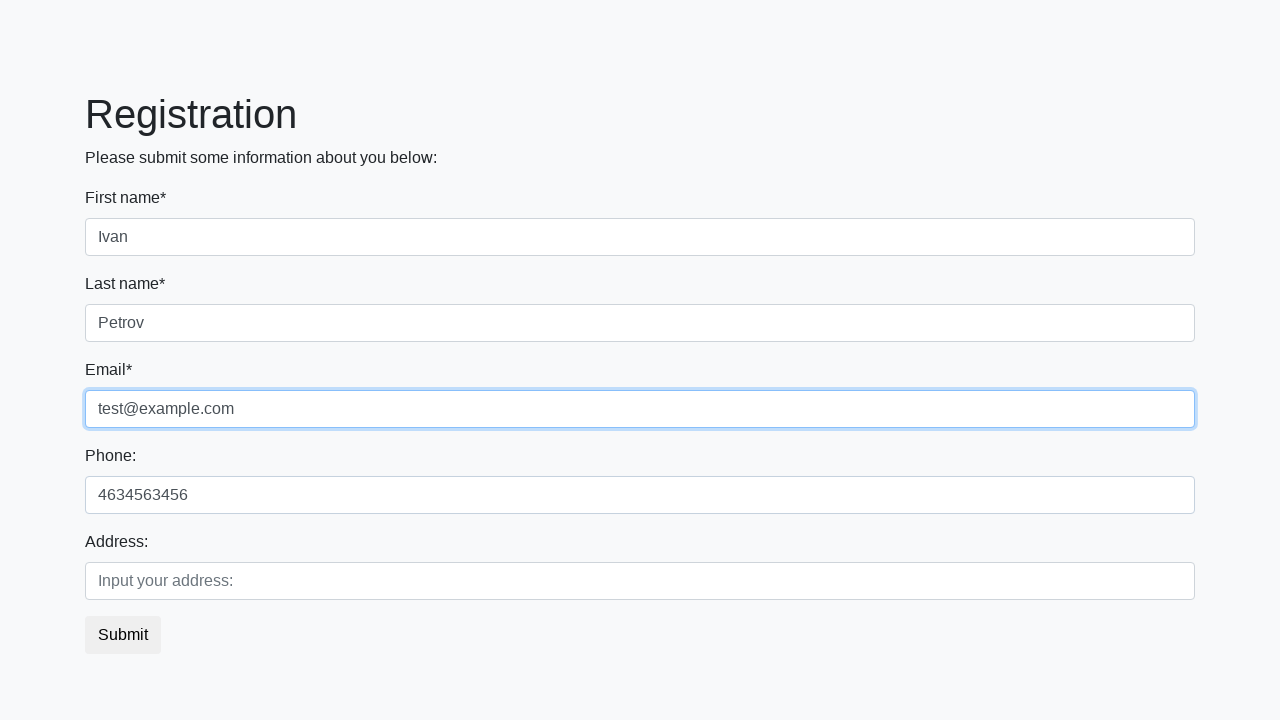

Filled address field with 'Russia' on //div[@class="second_block"]//input[@class="form-control second"]
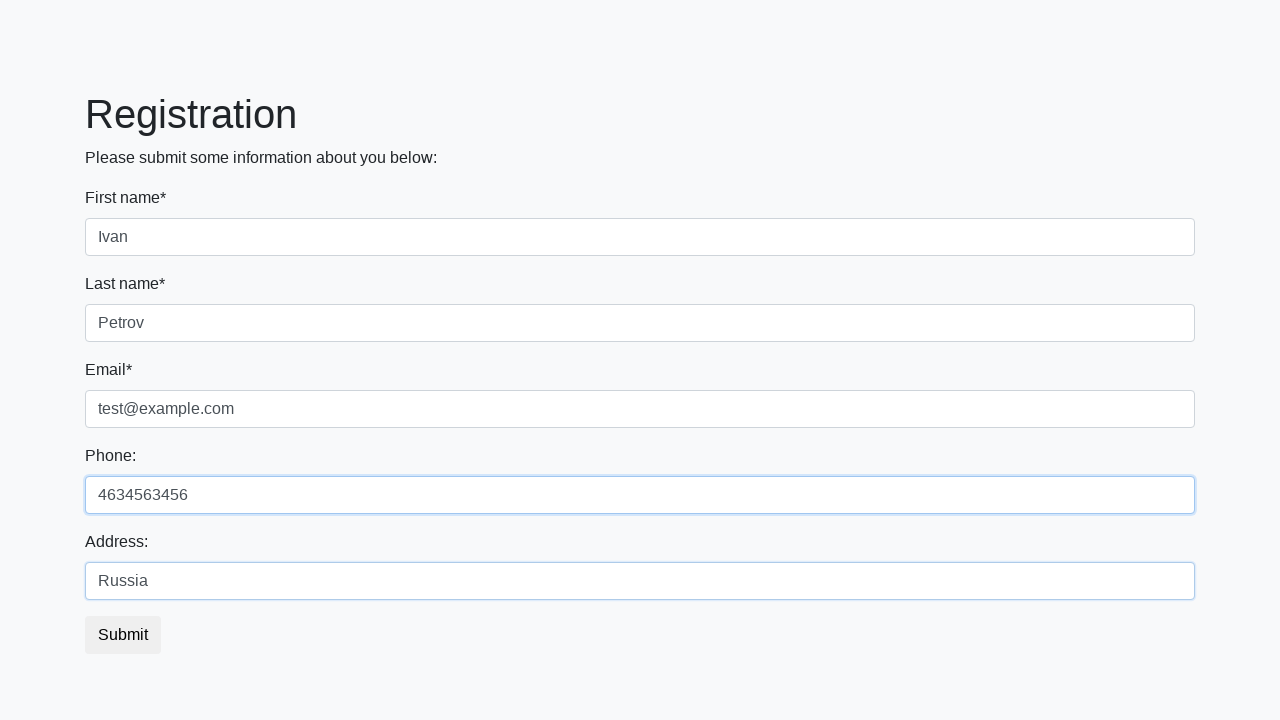

Clicked submit button to register at (123, 635) on button.btn
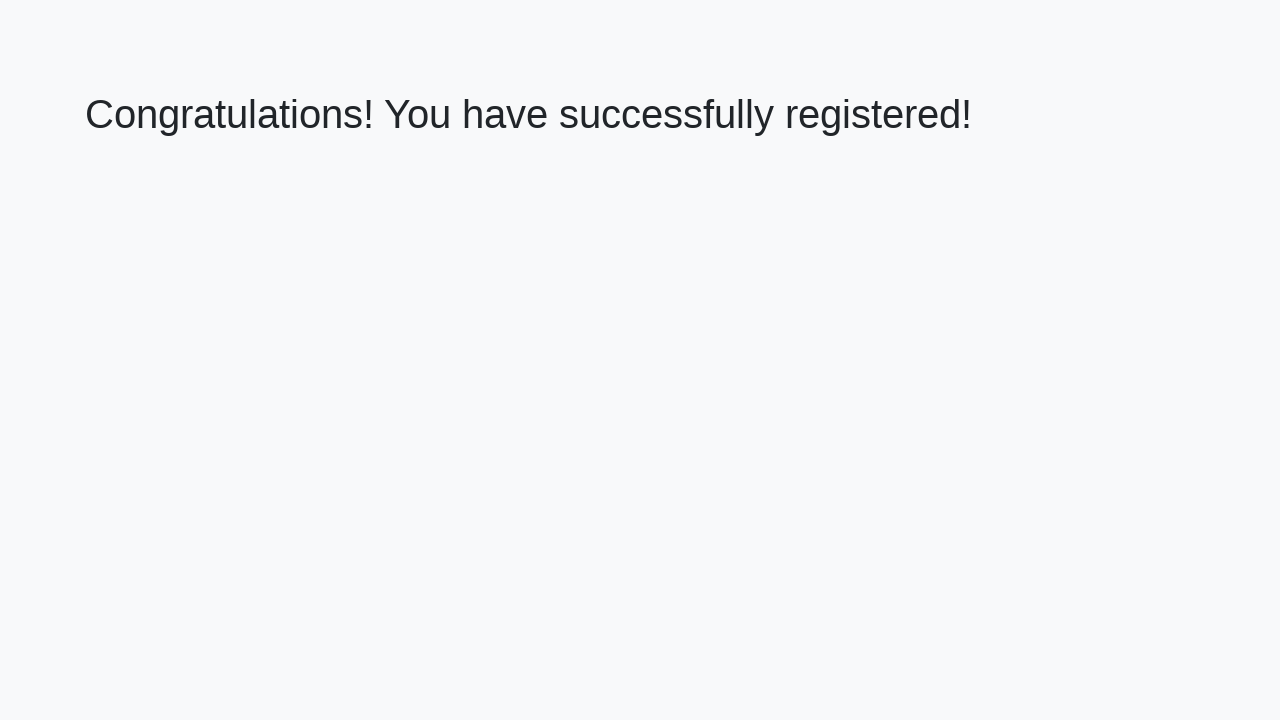

Success message header element loaded
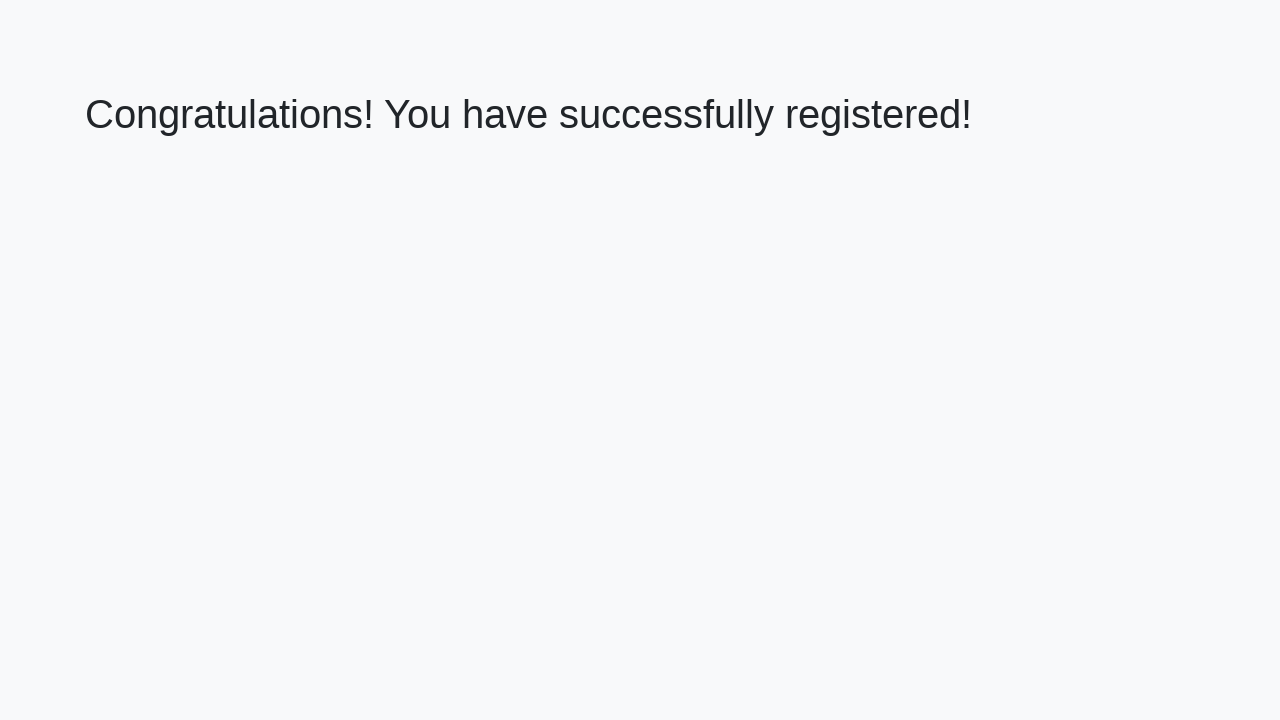

Retrieved success message text
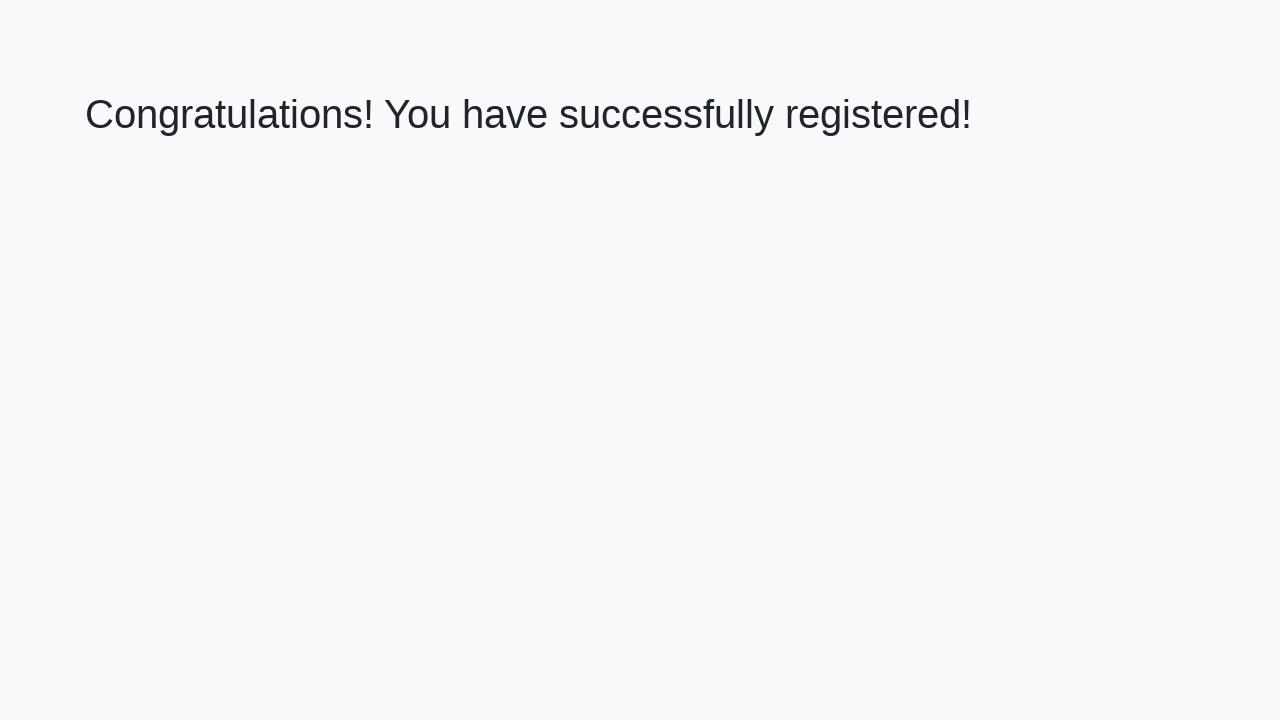

Verified success message matches expected text
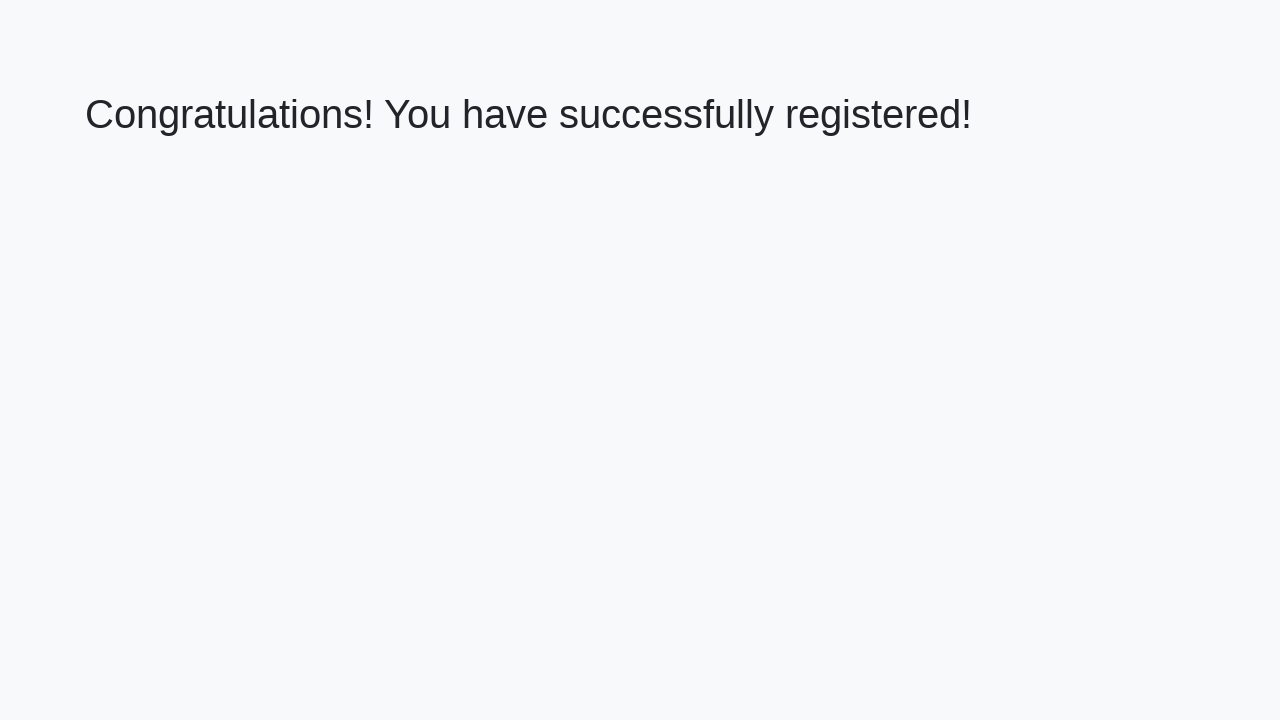

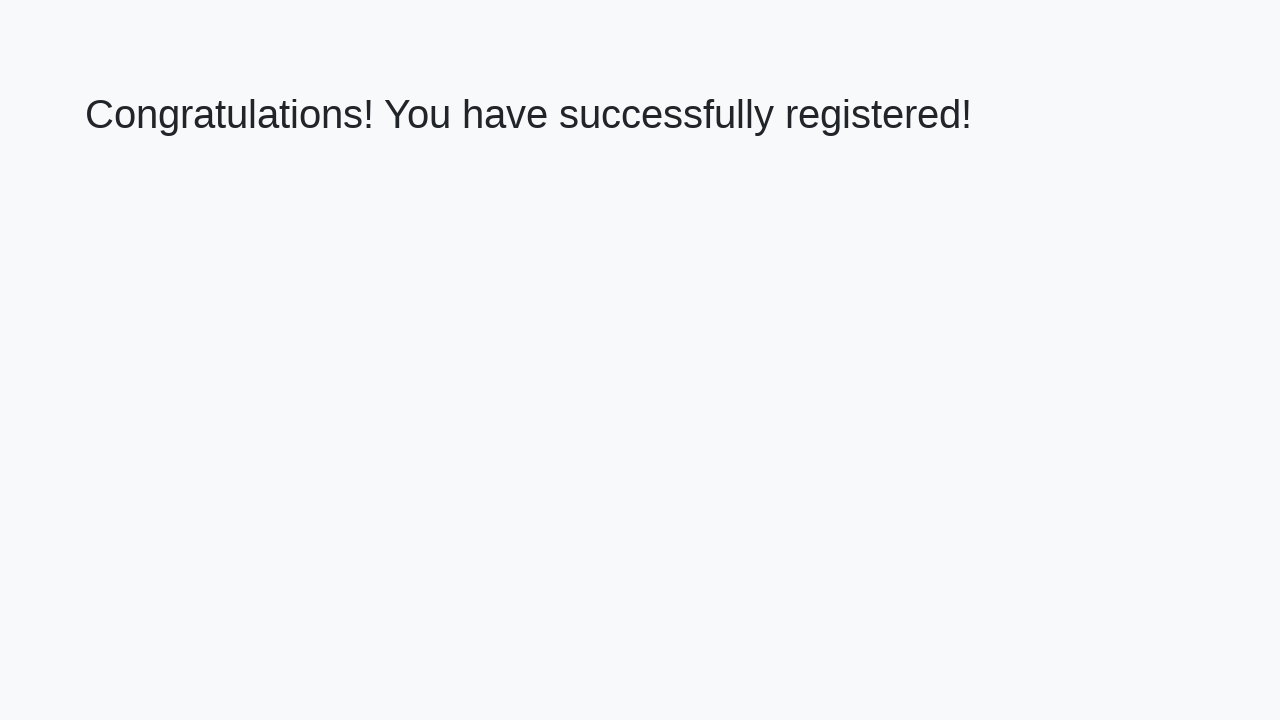